Tests dismissing a JavaScript confirm dialog by clicking a button that triggers a confirm alert, dismissing it (clicking Cancel), and verifying the result.

Starting URL: https://automationfc.github.io/basic-form/index.html

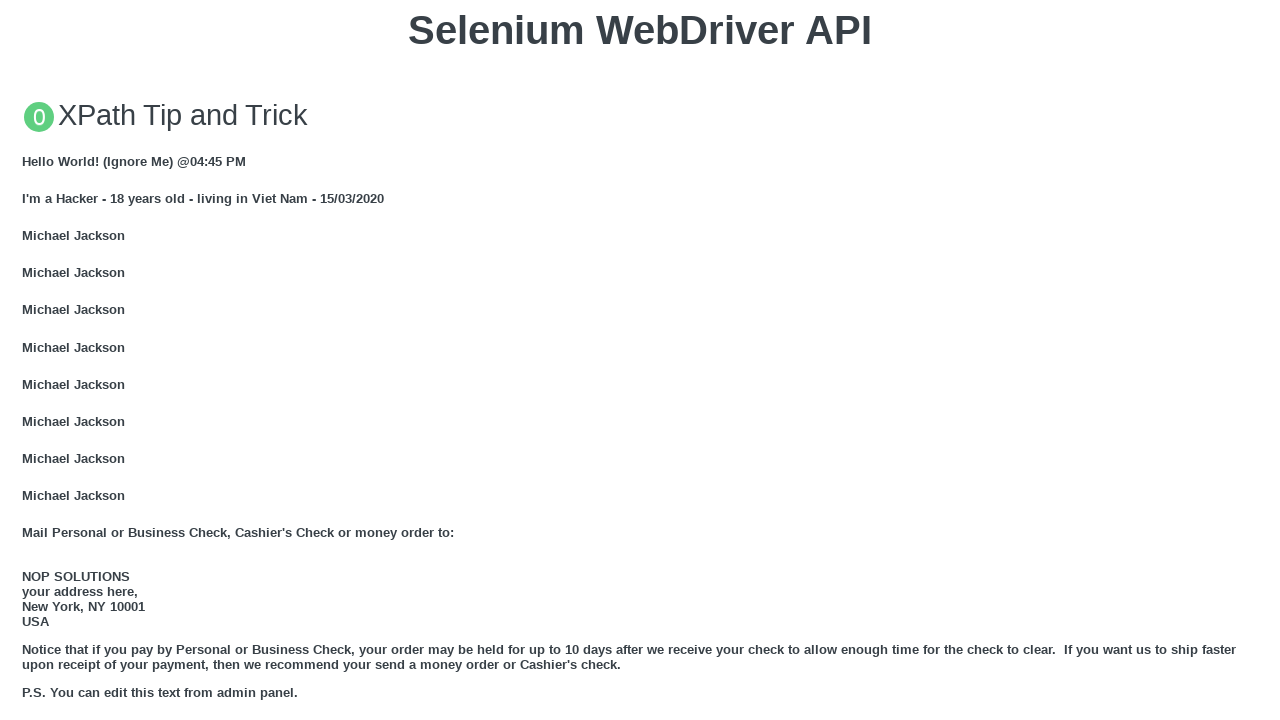

Set up dialog handler to dismiss confirm dialog
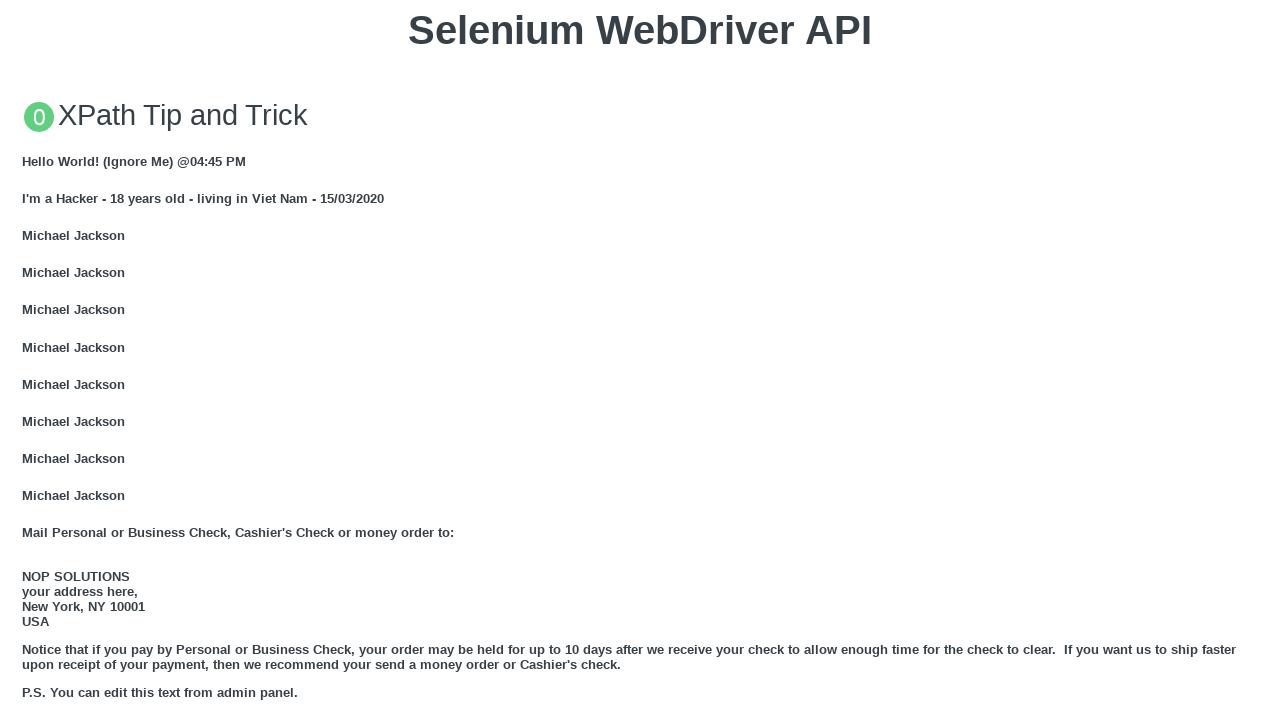

Clicked button to trigger JS Confirm dialog at (640, 360) on xpath=//button[text()='Click for JS Confirm']
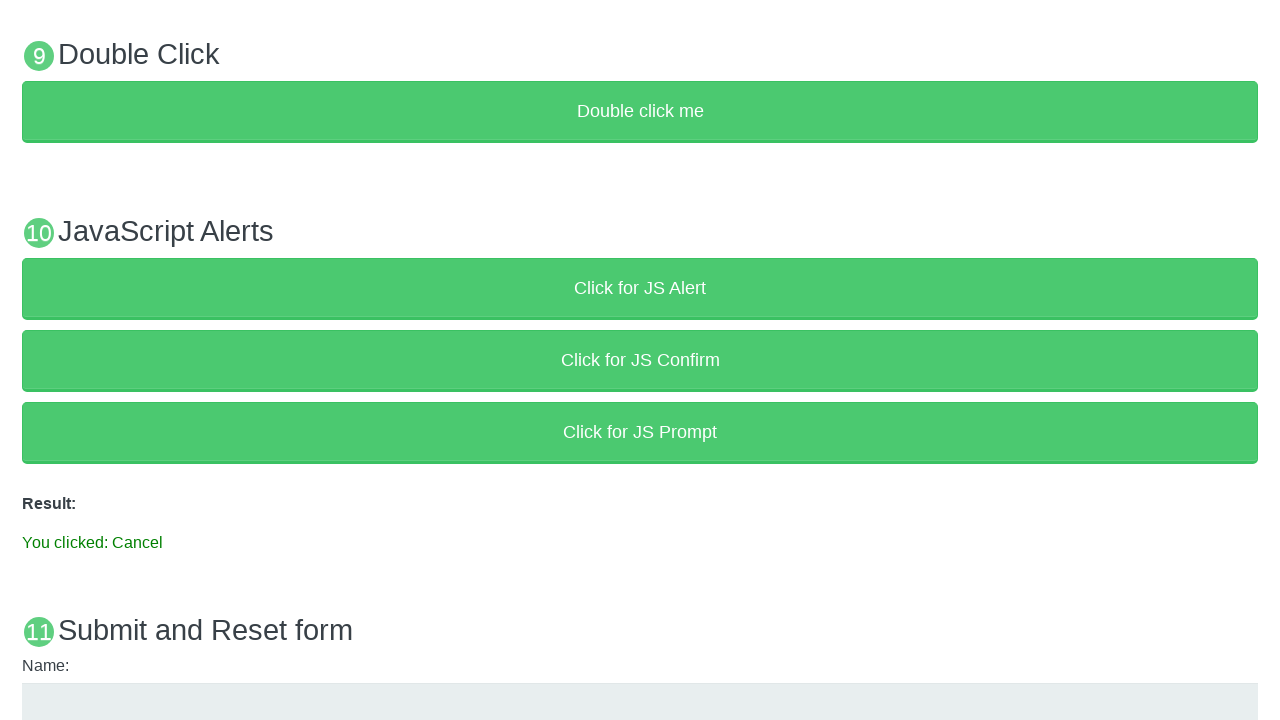

Result message element loaded
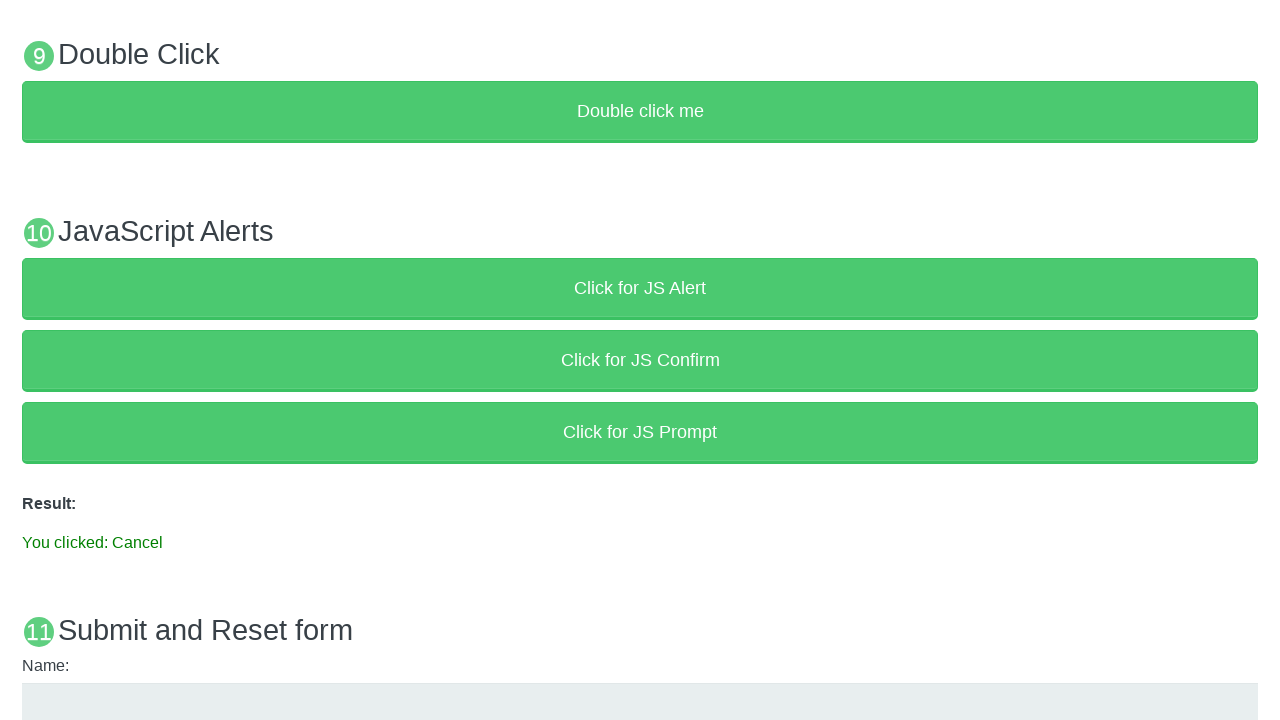

Verified result message displays 'You clicked: Cancel'
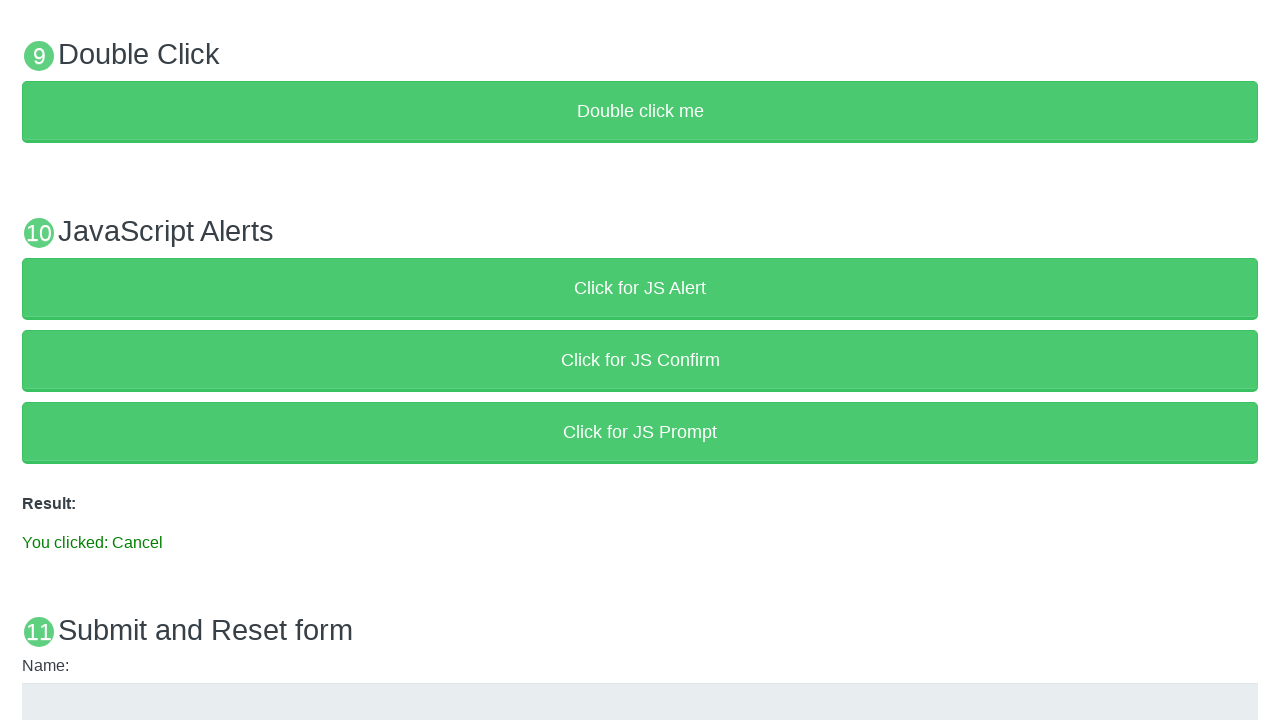

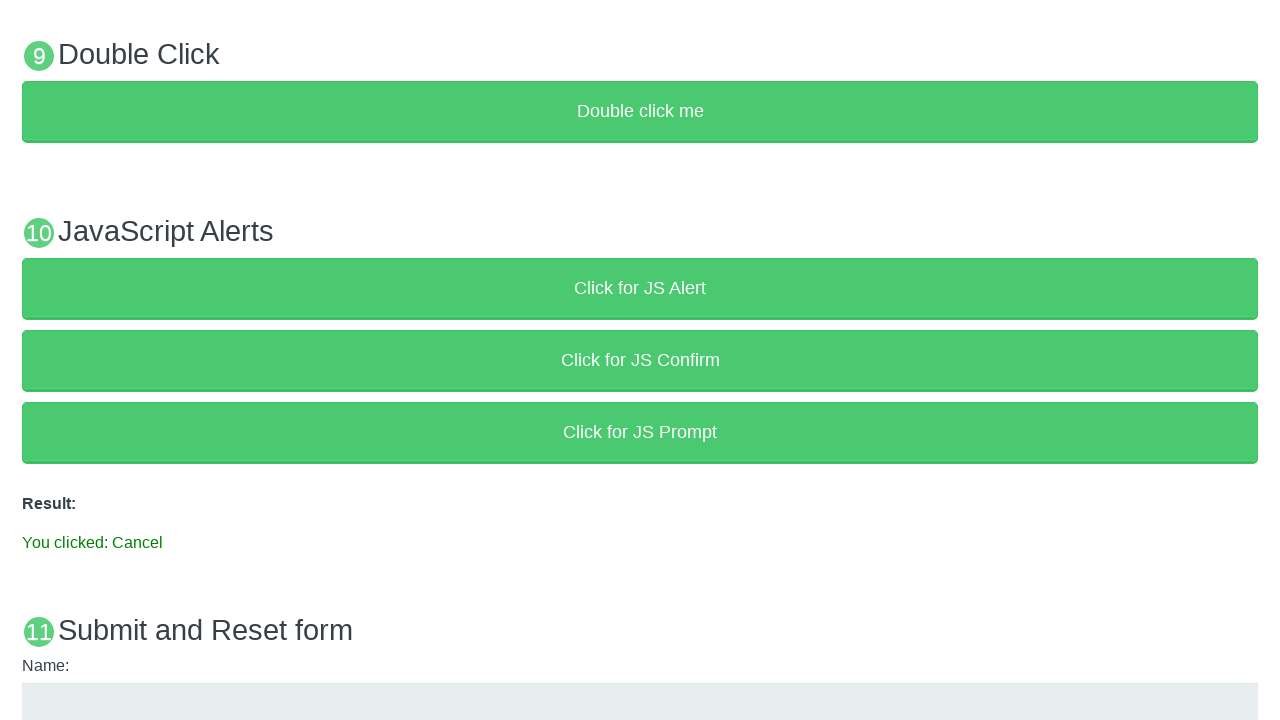